Selects a specific date (August 10, 2010) from a date picker widget

Starting URL: https://demoqa.com/date-picker

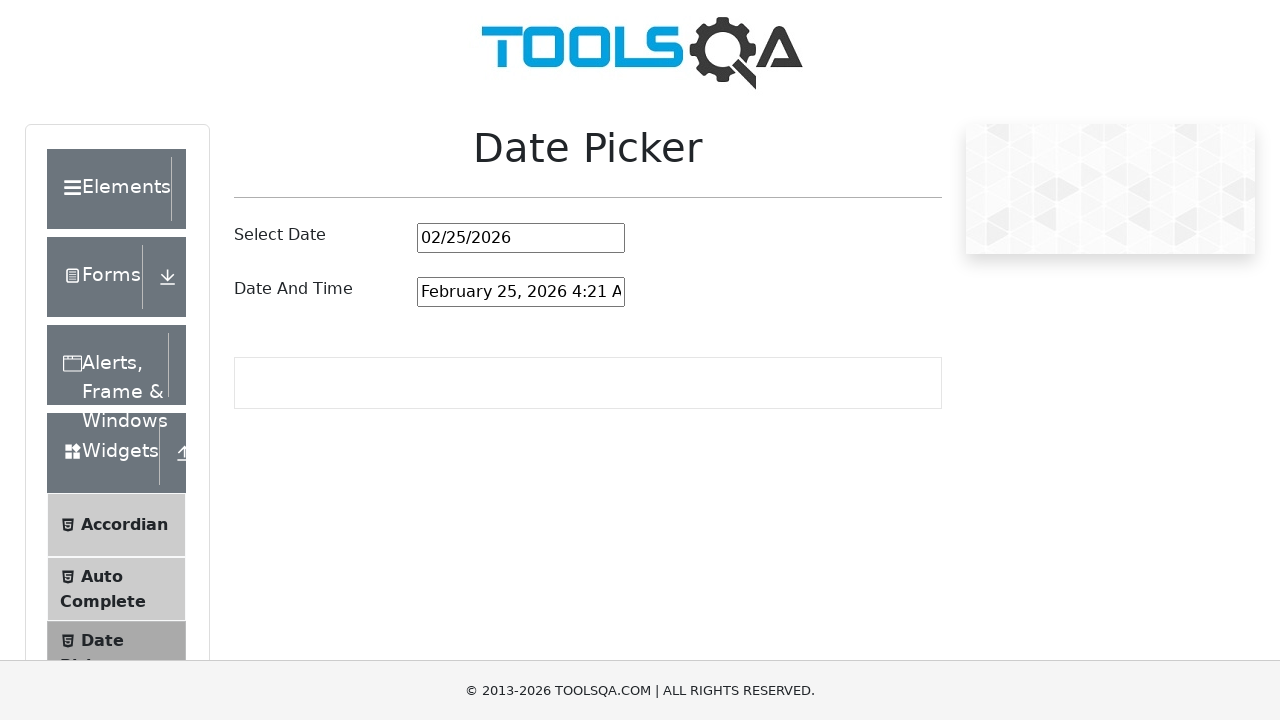

Clicked on date picker input field to open date picker widget at (521, 238) on #datePickerMonthYearInput
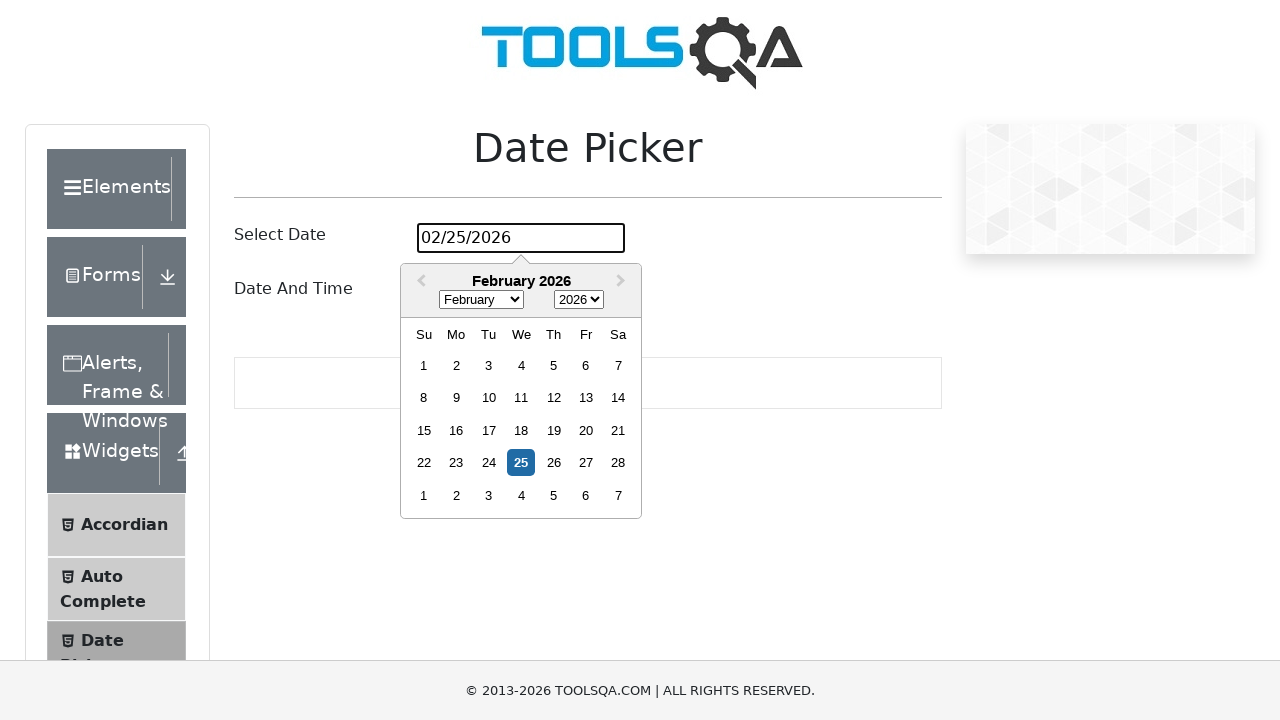

Selected August (index 7) from month dropdown on .react-datepicker__month-select
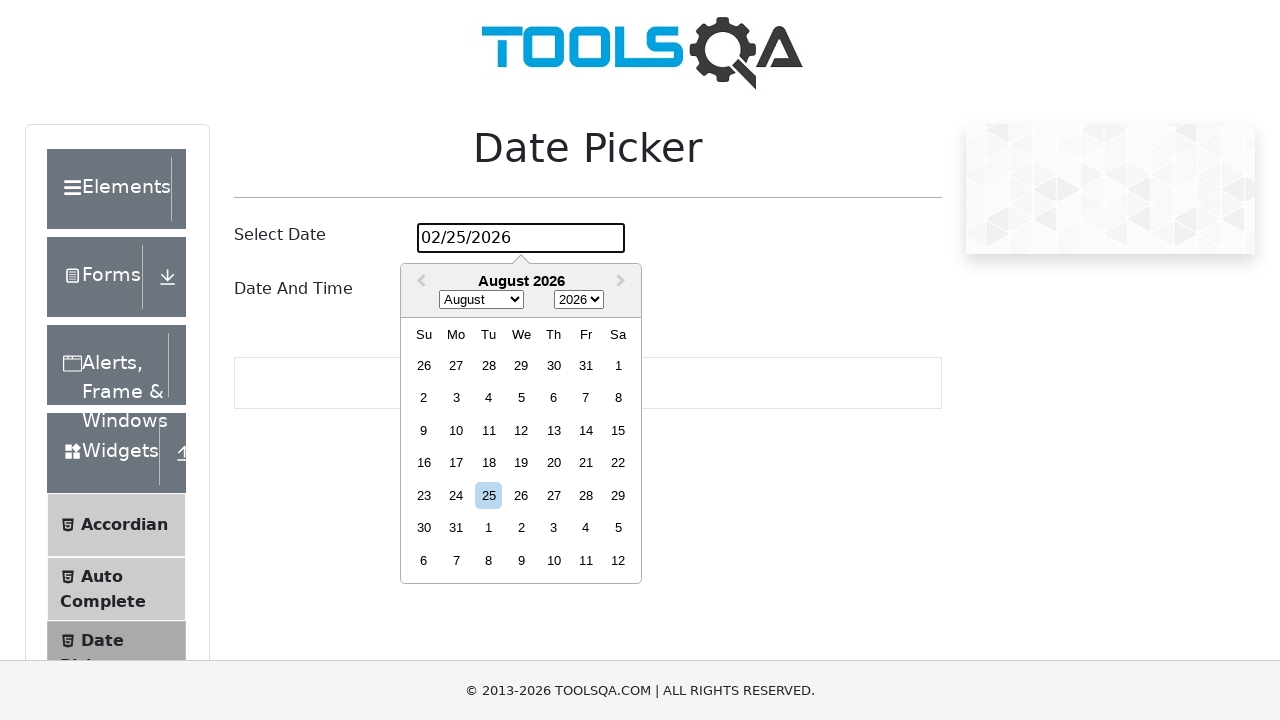

Selected 2010 from year dropdown on .react-datepicker__year-select
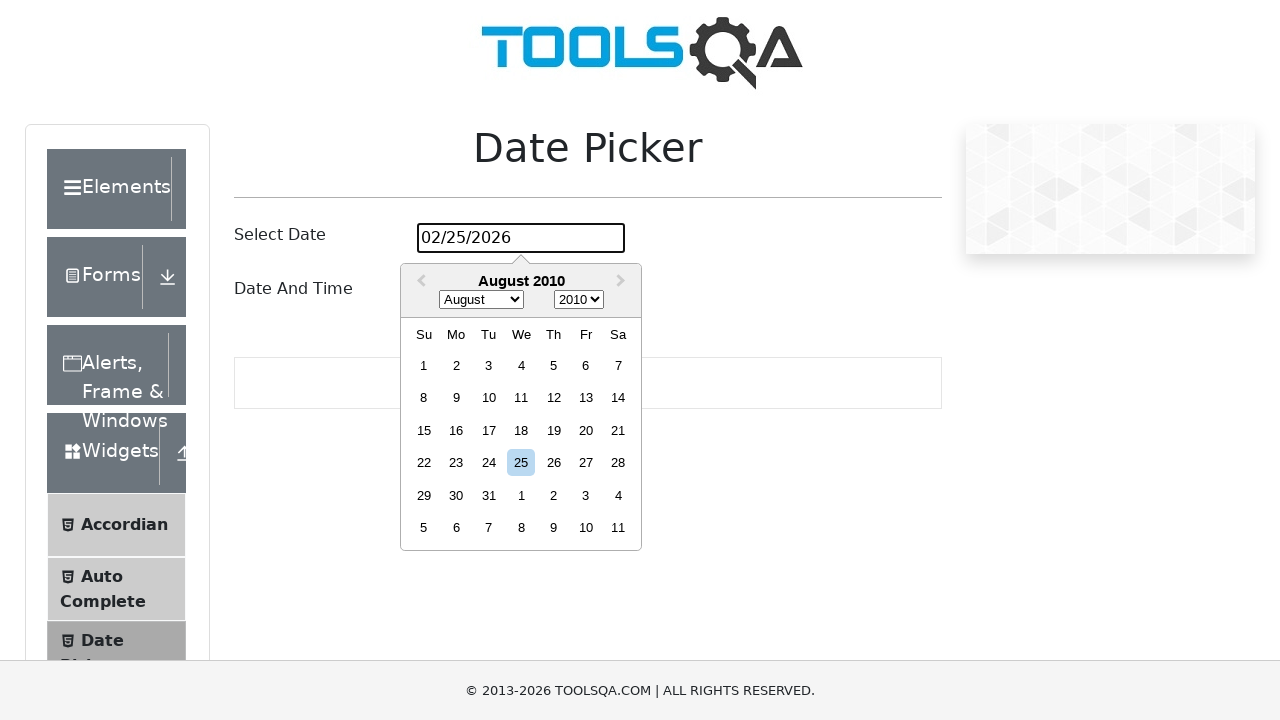

Clicked on day 10 to select the complete date August 10, 2010 at (489, 398) on .react-datepicker__day--010:not(.react-datepicker__day--outside-month)
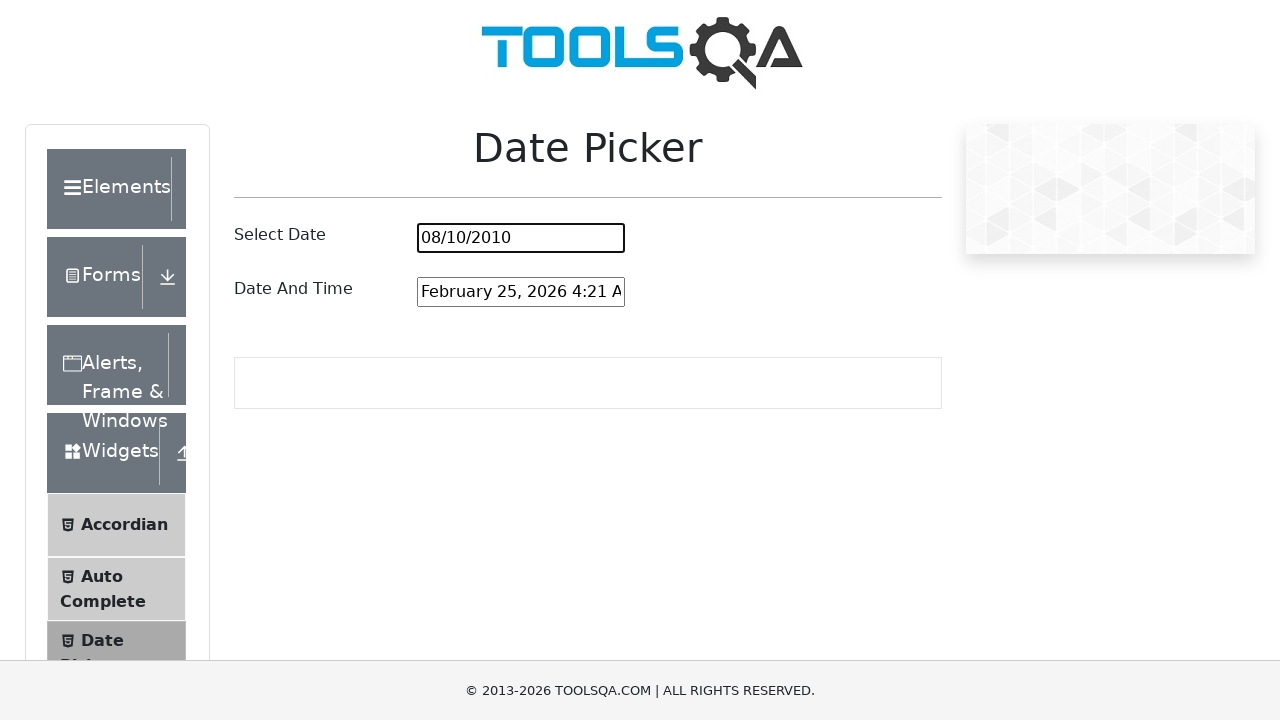

Verified that the selected date is 08/10/2010 in the date picker input field
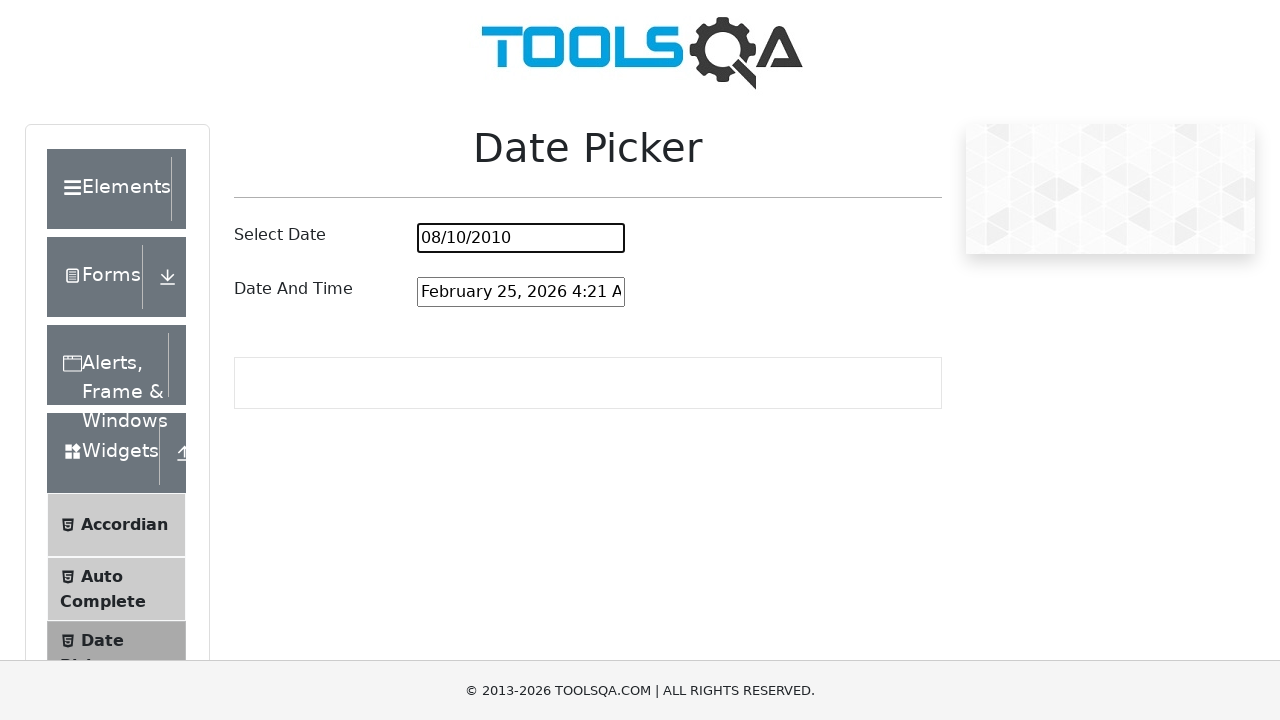

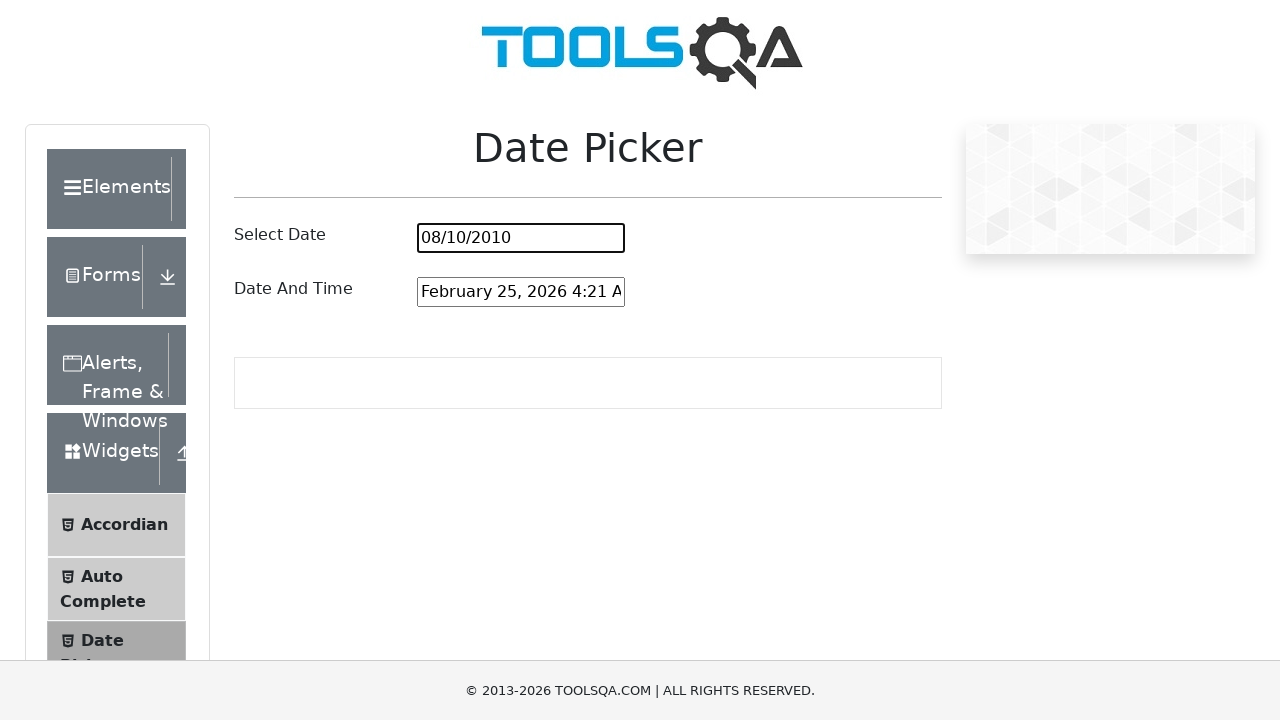